Tests YouTube's hamburger menu functionality by clicking on it to expand the navigation menu

Starting URL: https://www.youtube.com

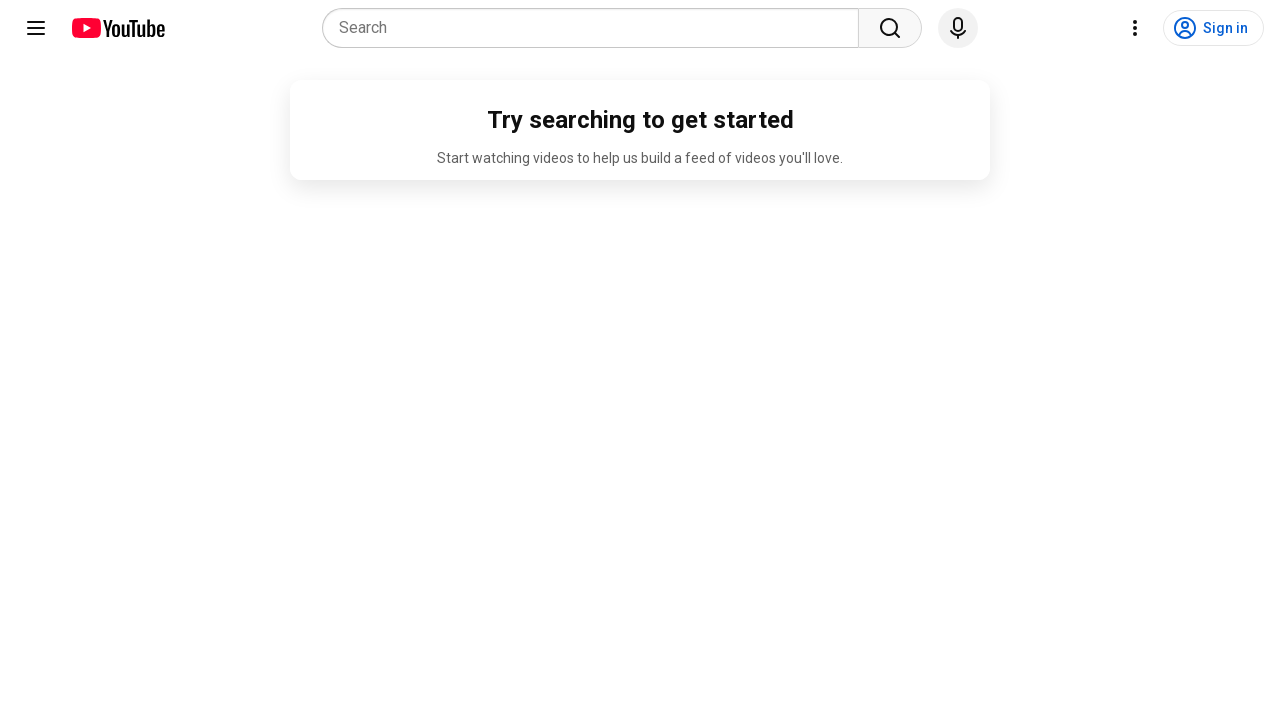

Clicked hamburger menu button to expand navigation at (36, 28) on button[aria-label='Guide']
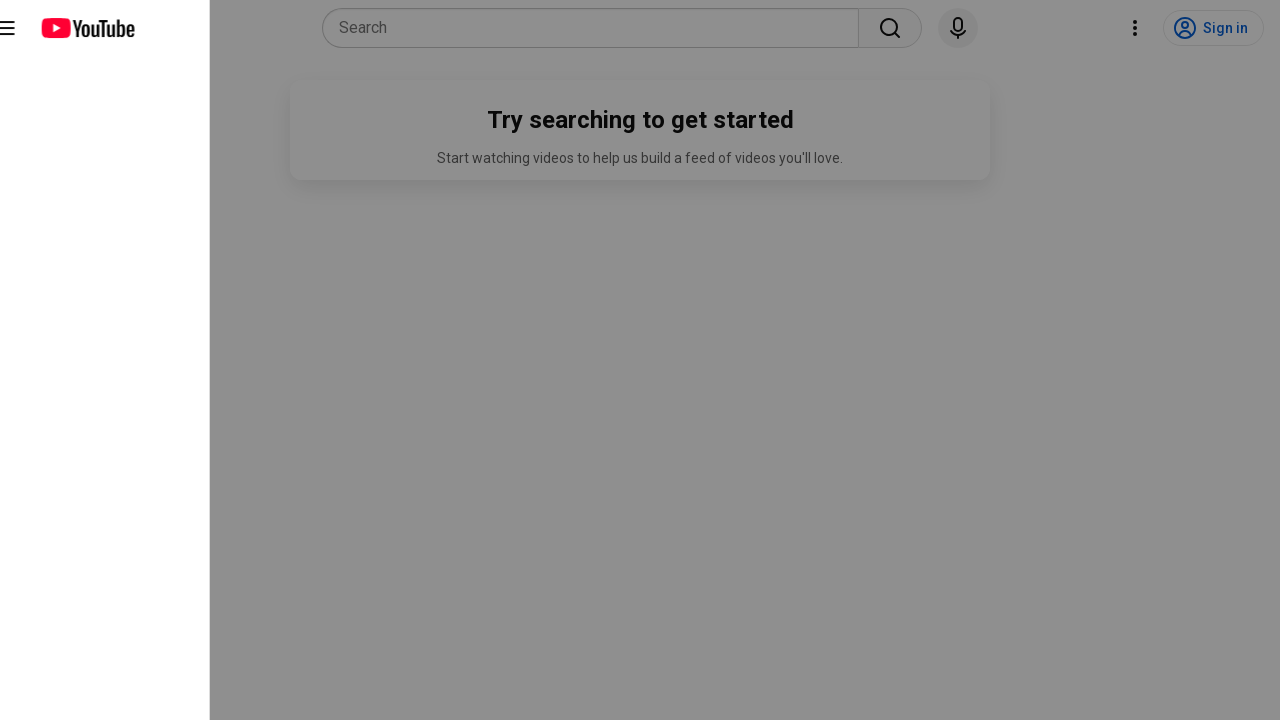

Waited for menu animation to complete
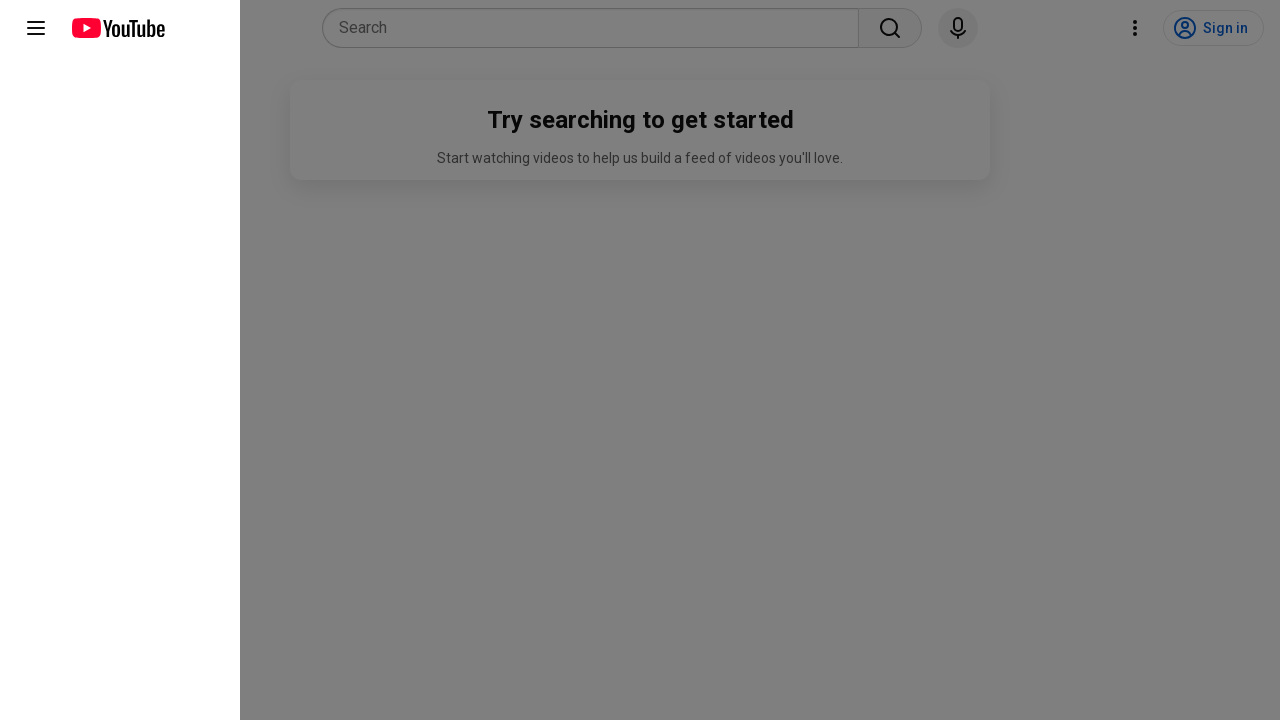

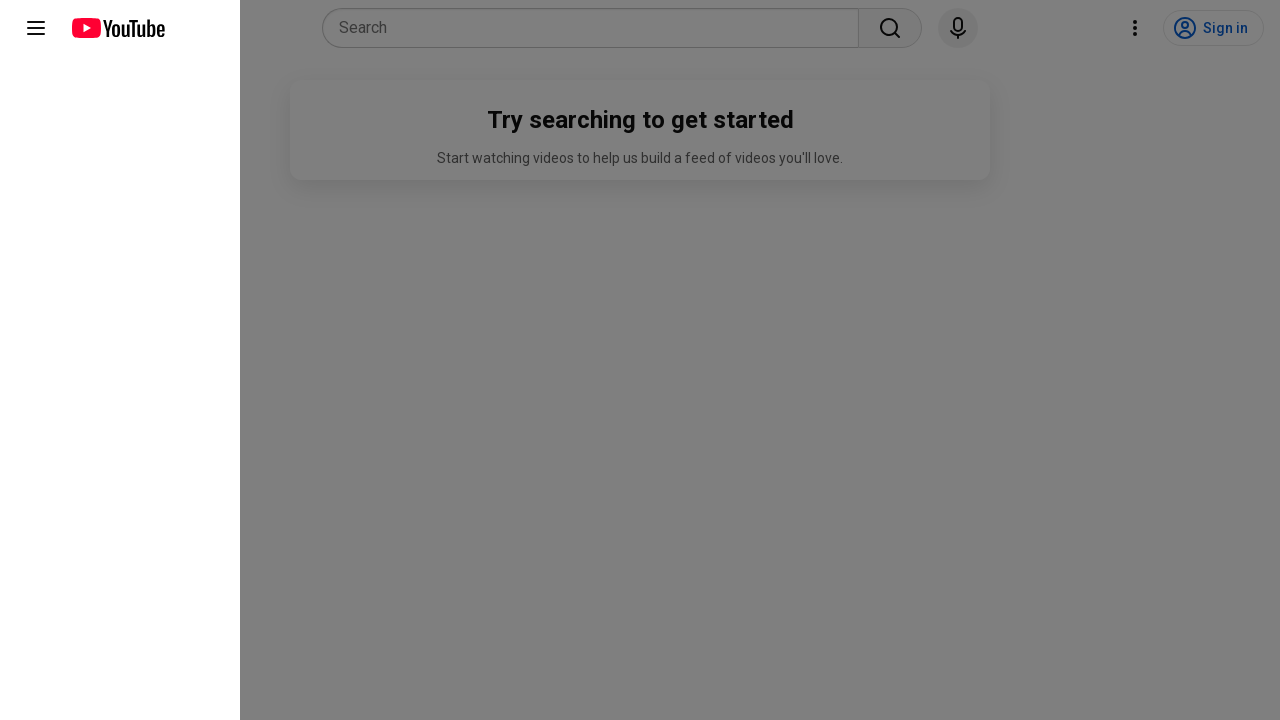